Tests iframe interaction on Rediff.com by filling a search query in the money iframe, clicking submit, and verifying a popup appears with expected content

Starting URL: https://www.rediff.com

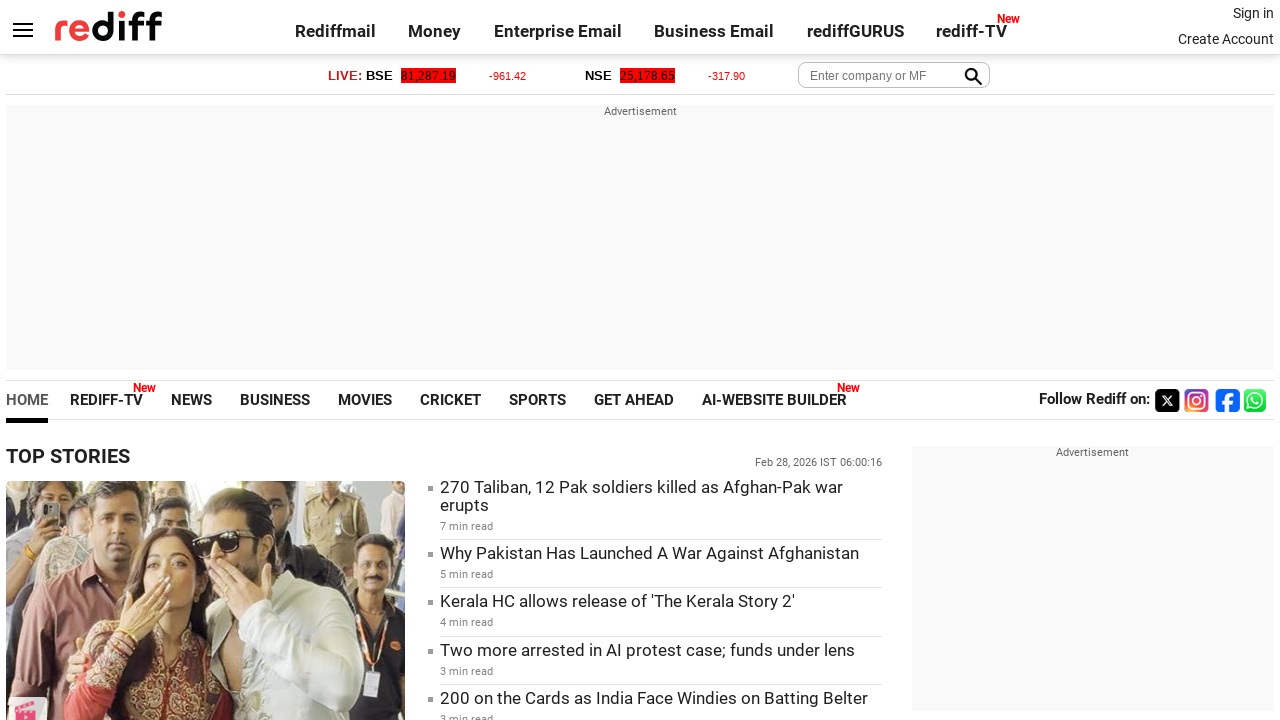

Filled search field 'Capital First Limited' in money iframe on iframe[name='moneyiframe'] >> internal:control=enter-frame >> #query
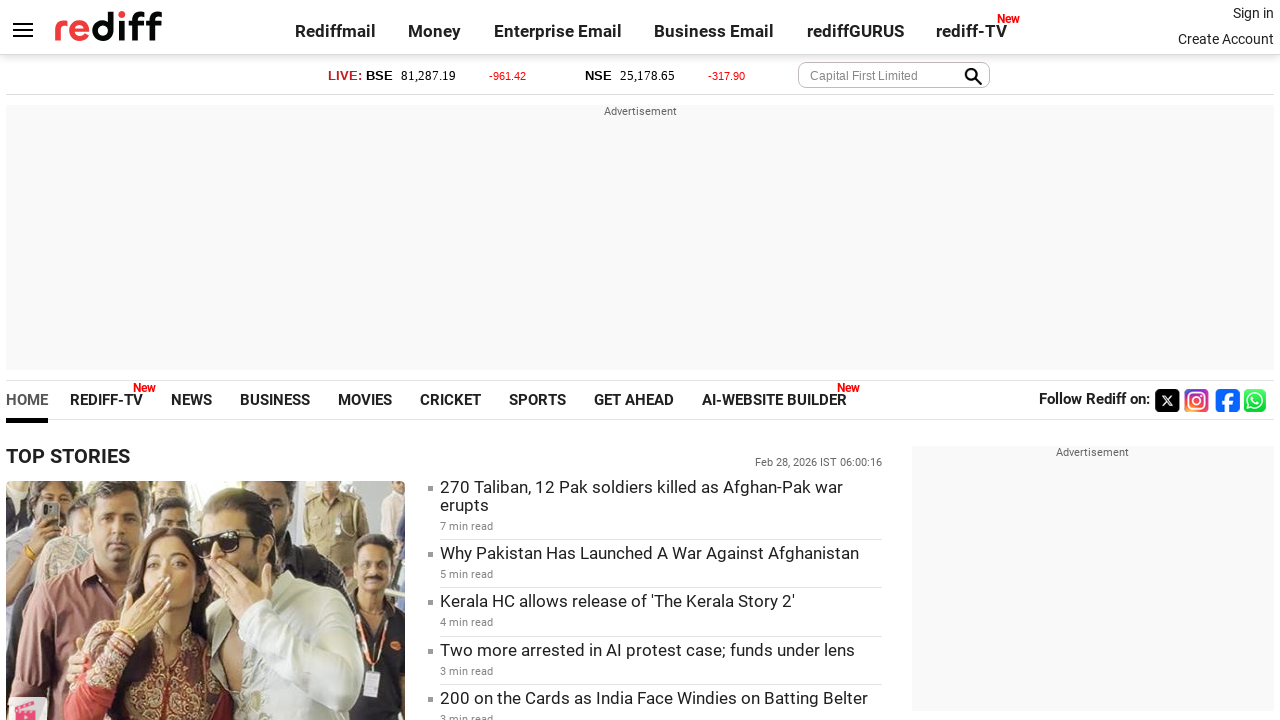

Clicked submit button in money iframe and popup appeared at (969, 76) on iframe[name='moneyiframe'] >> internal:control=enter-frame >> input[type='submit
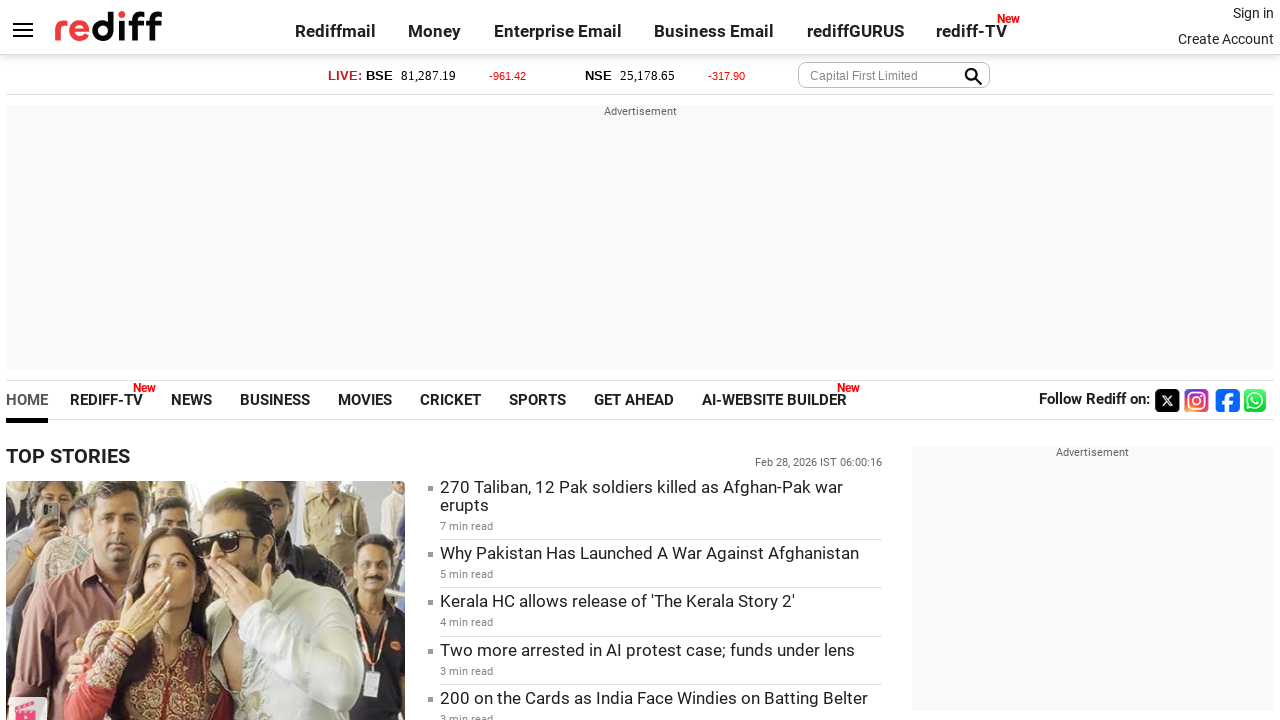

Retrieved popup page object
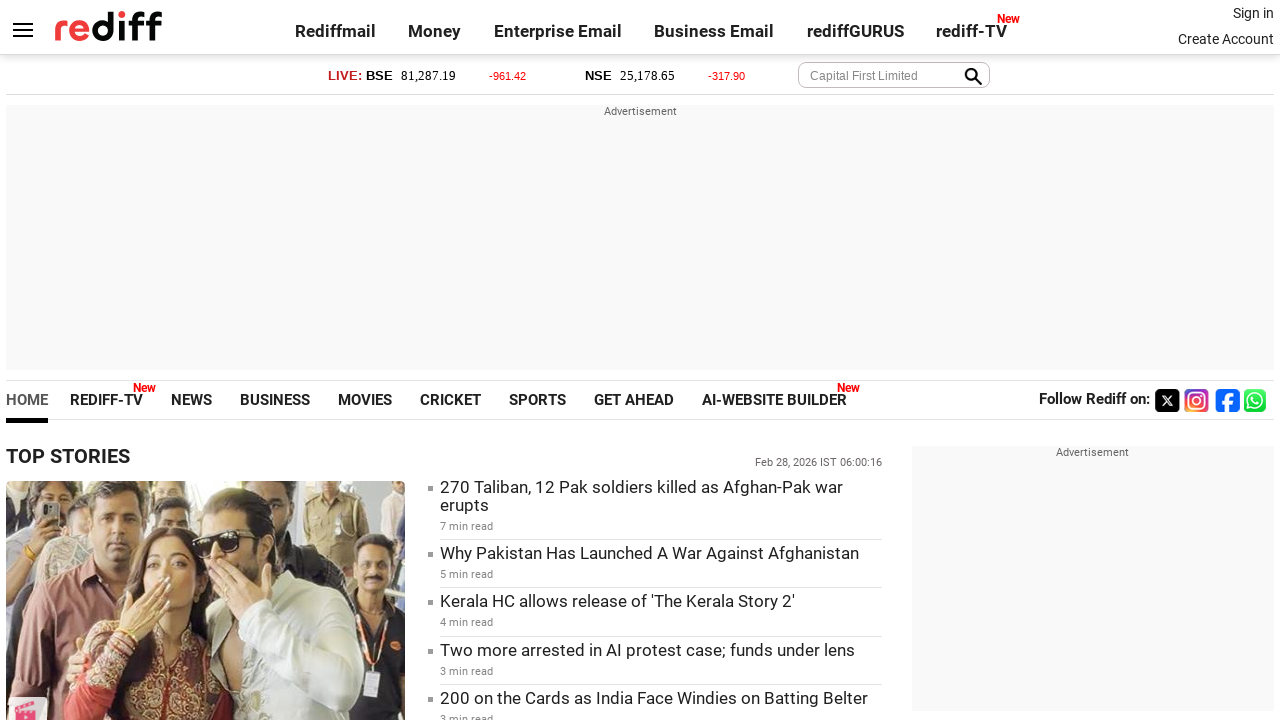

Popup loaded with expected content containing queryTop element
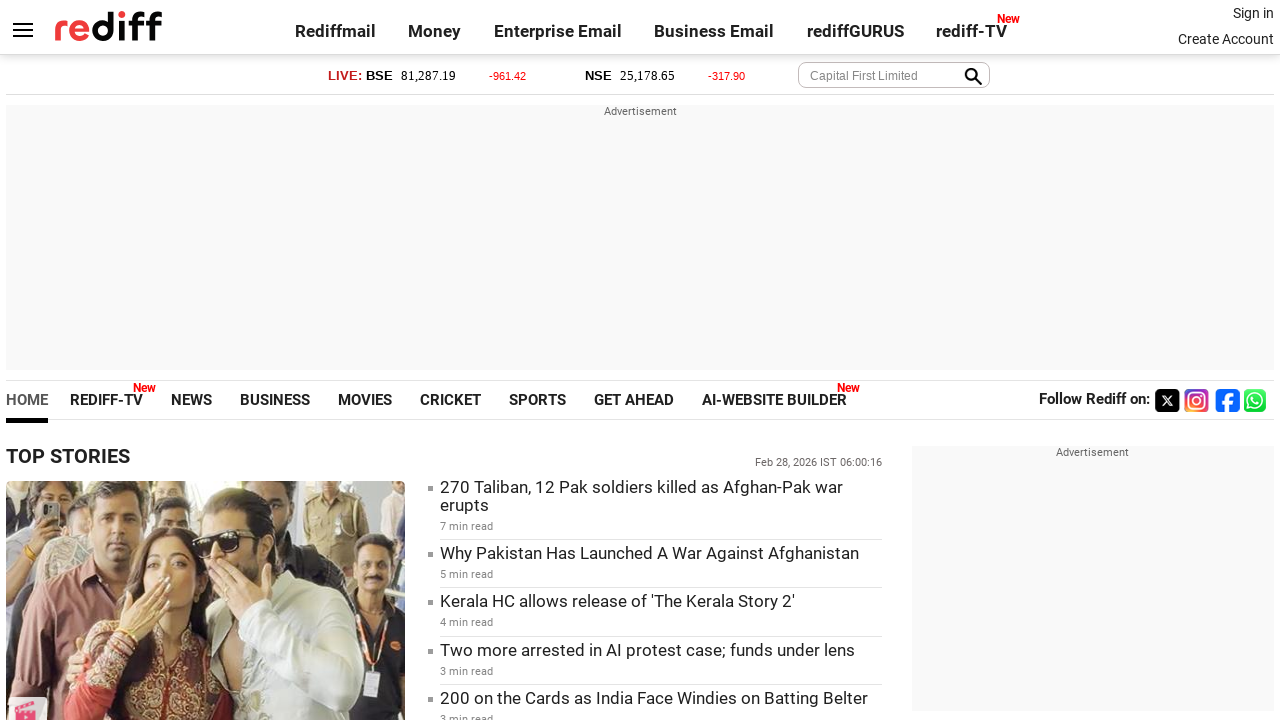

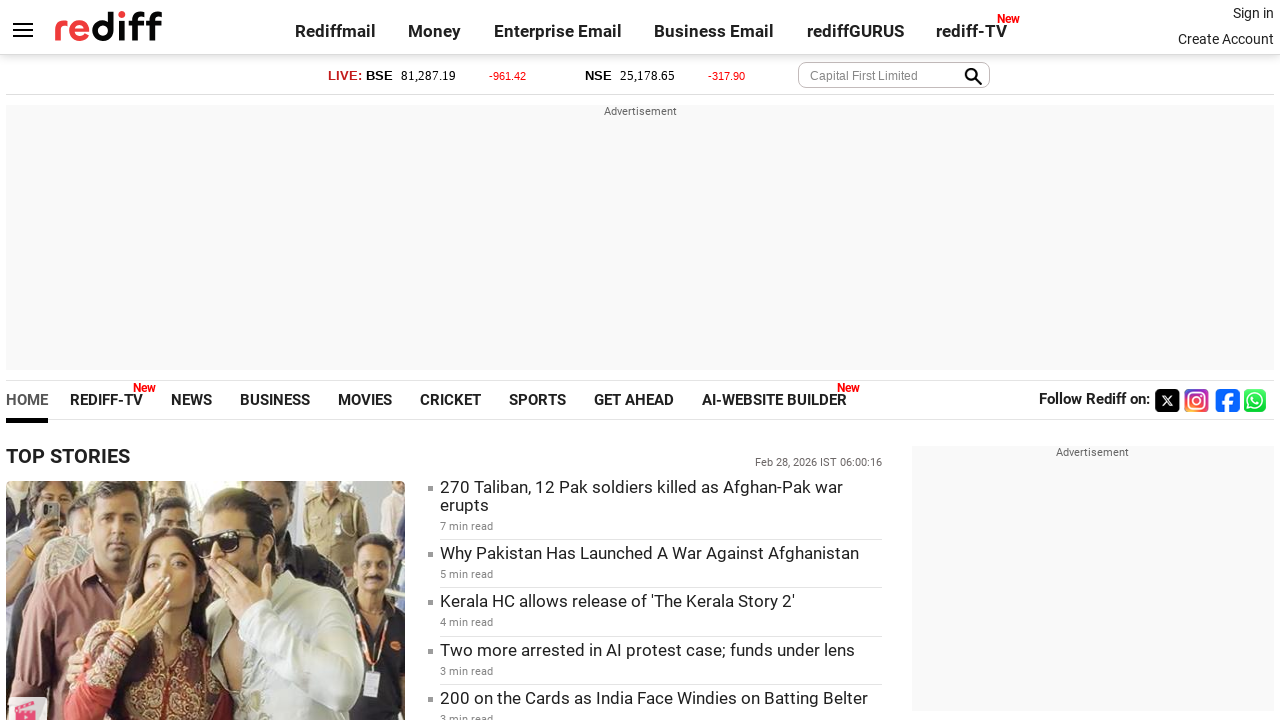